Tests clicking a button with dynamic ID by clicking the blue primary button 3 times

Starting URL: http://uitestingplayground.com/dynamicid

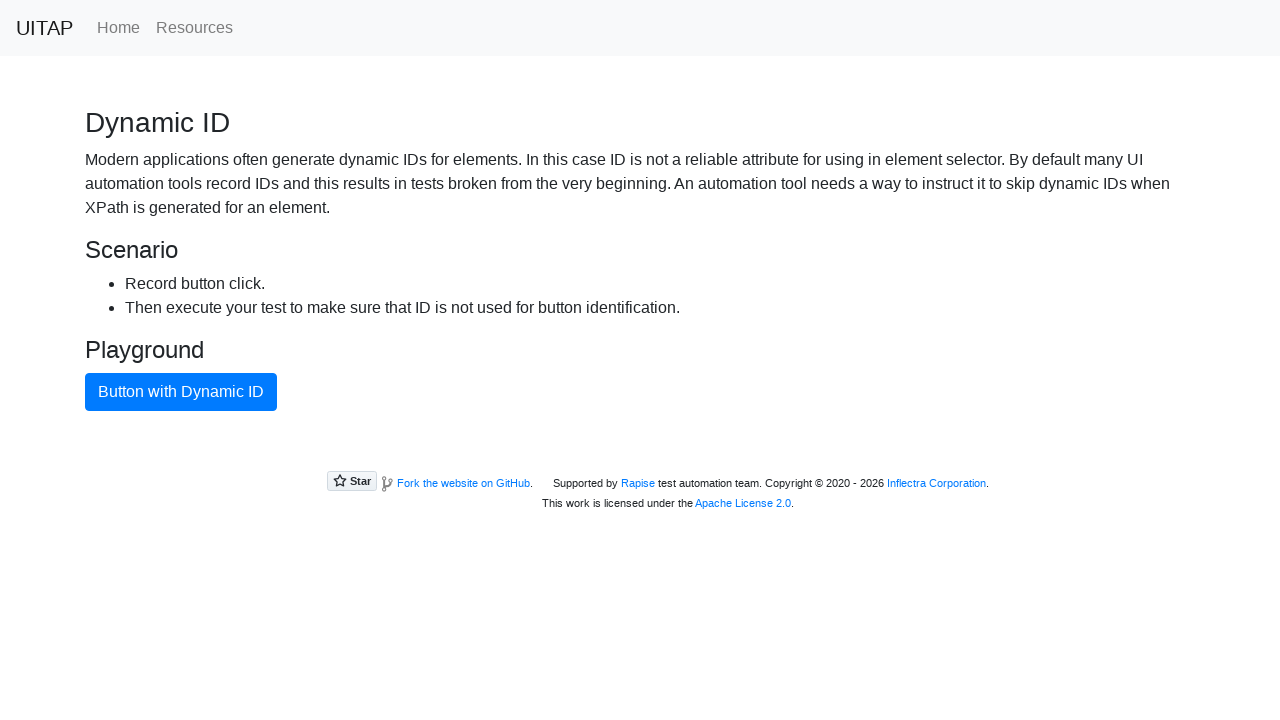

Clicked blue primary button (click 1 of 3) at (181, 392) on .btn.btn-primary
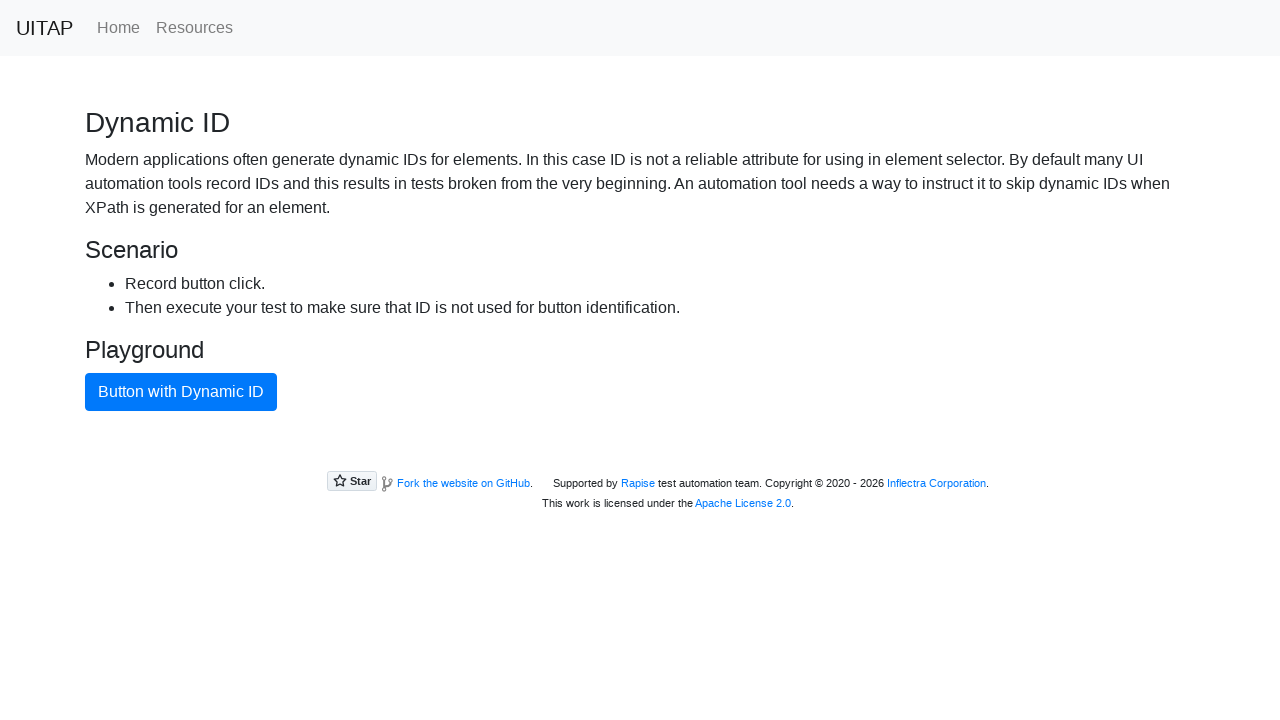

Clicked blue primary button (click 2 of 3) at (181, 392) on .btn.btn-primary
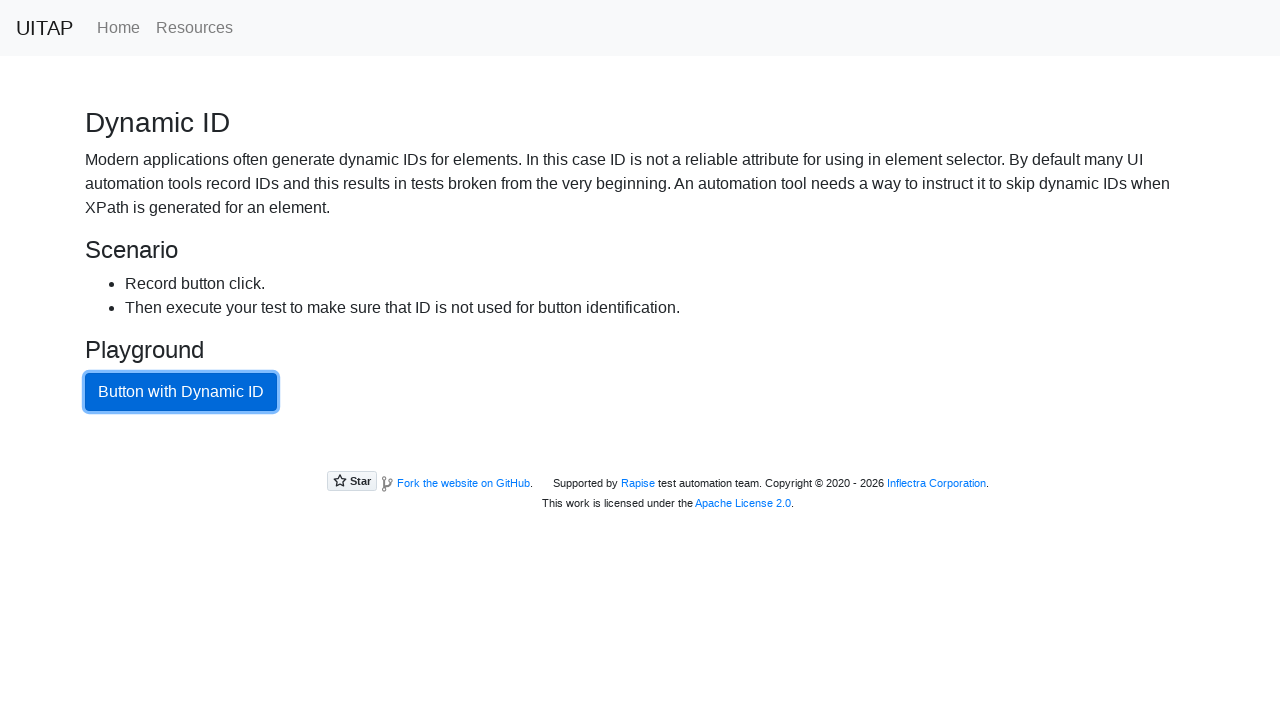

Clicked blue primary button (click 3 of 3) at (181, 392) on .btn.btn-primary
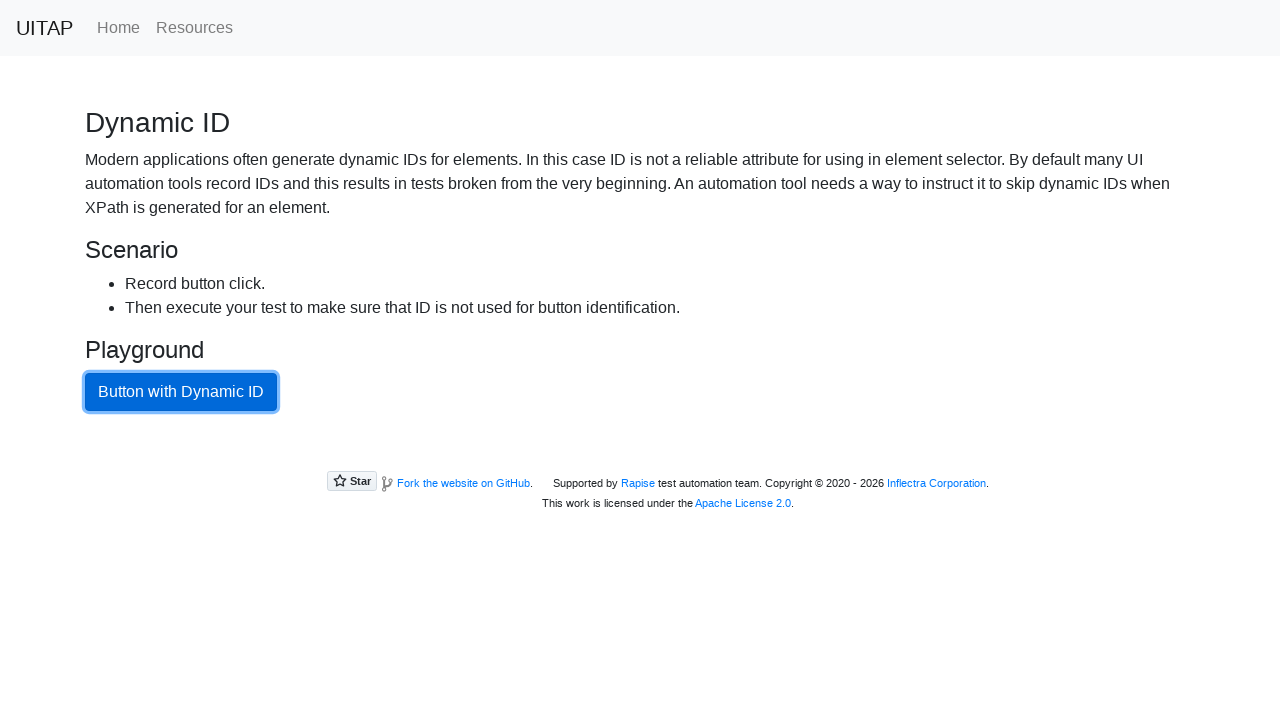

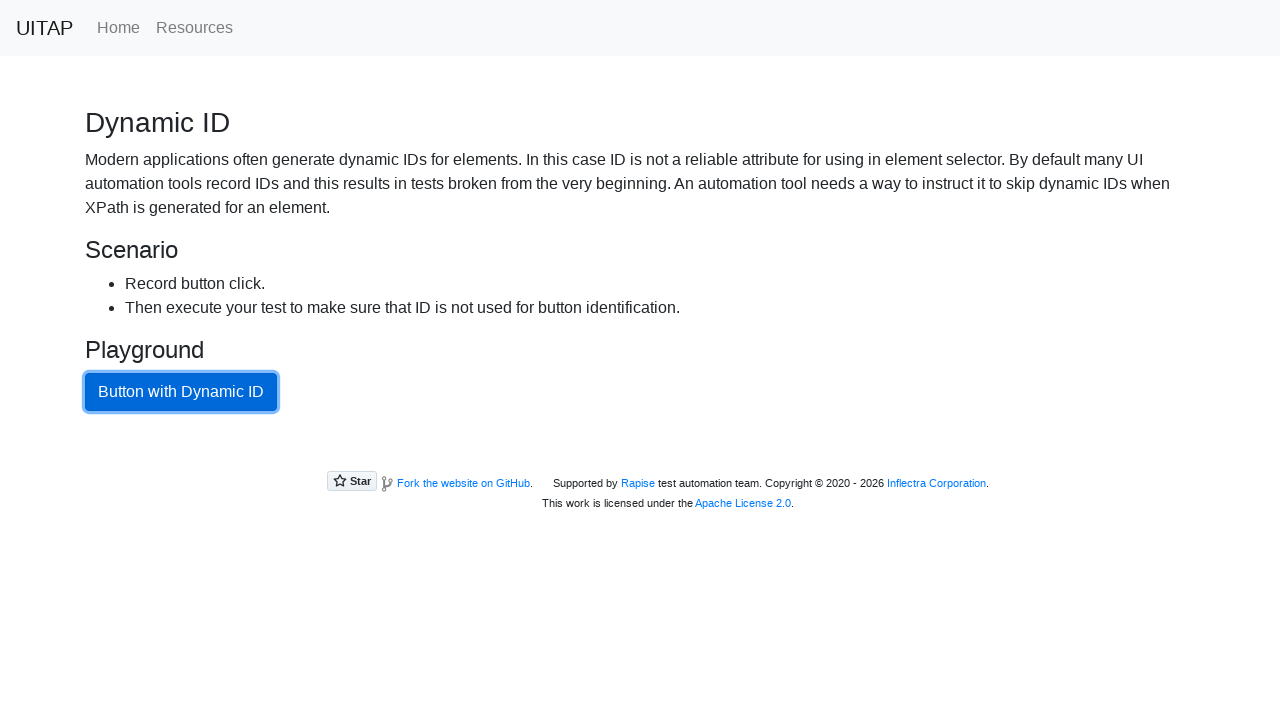